Verifies that the page heading contains "О продукте" (About the product) when visiting the documentation homepage.

Starting URL: https://qatools.ru/docs/

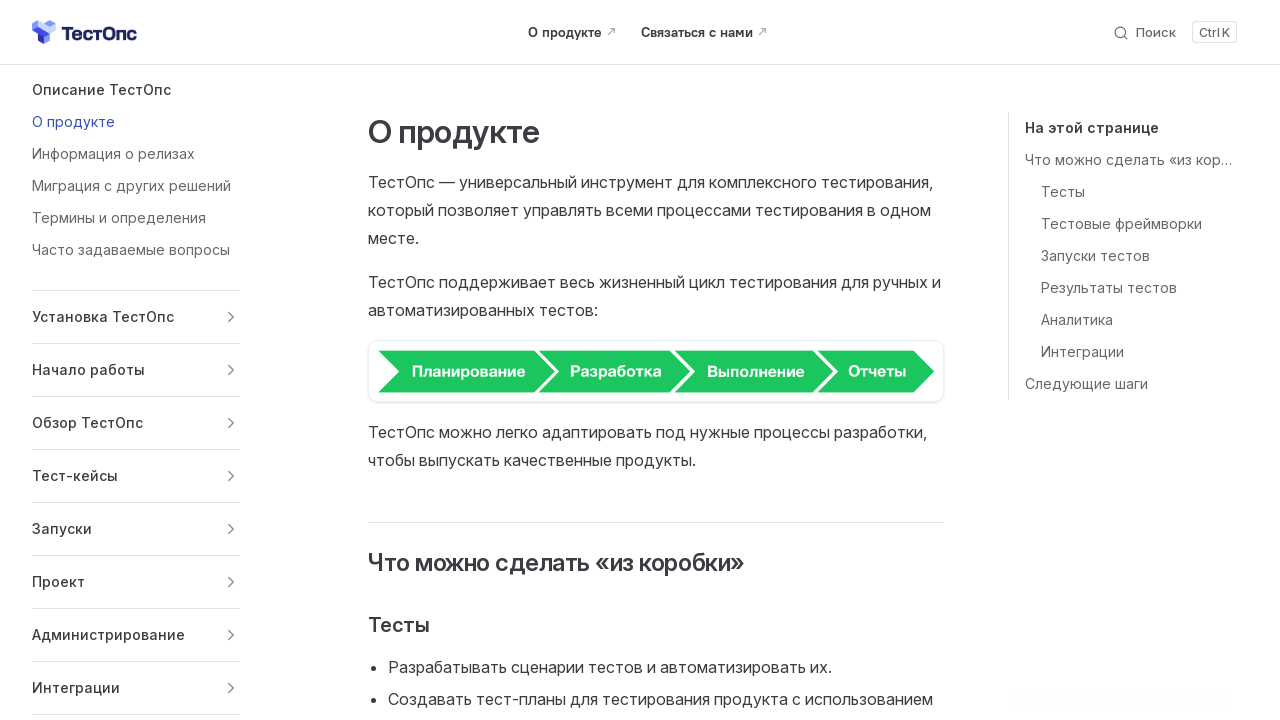

Navigated to documentation homepage at https://qatools.ru/docs/
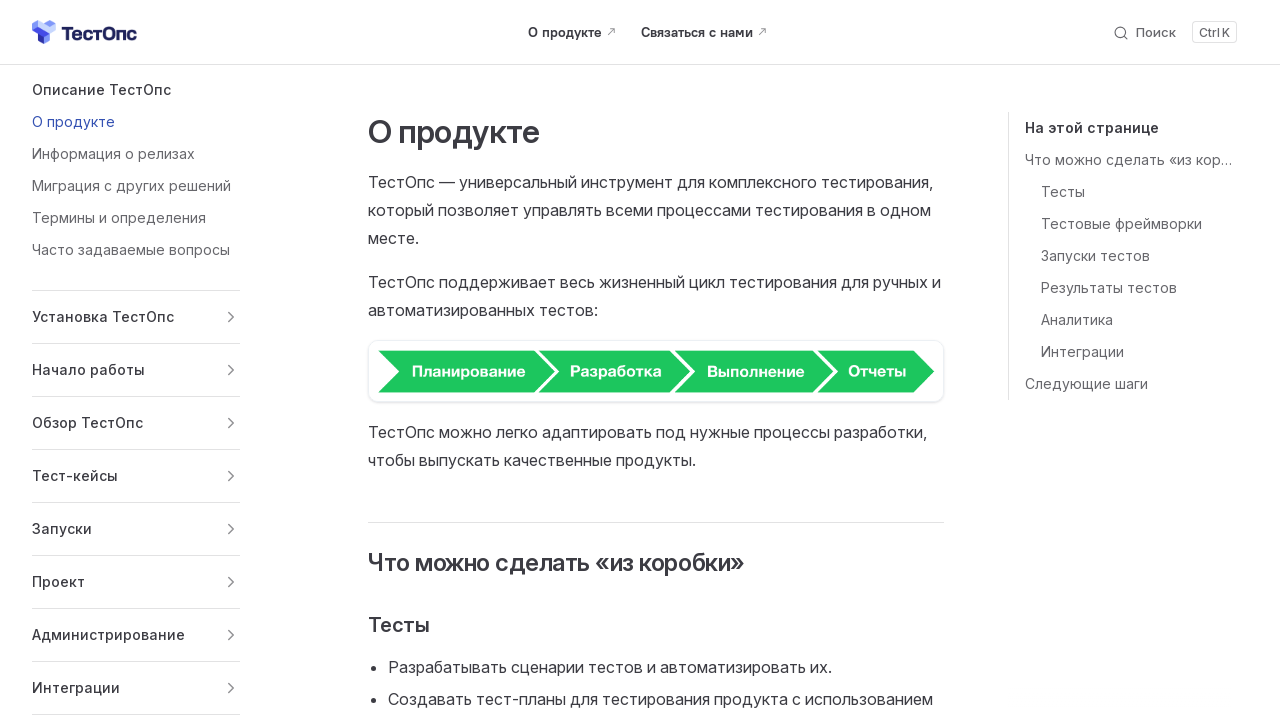

Verified that h1 heading contains 'О продукте' text
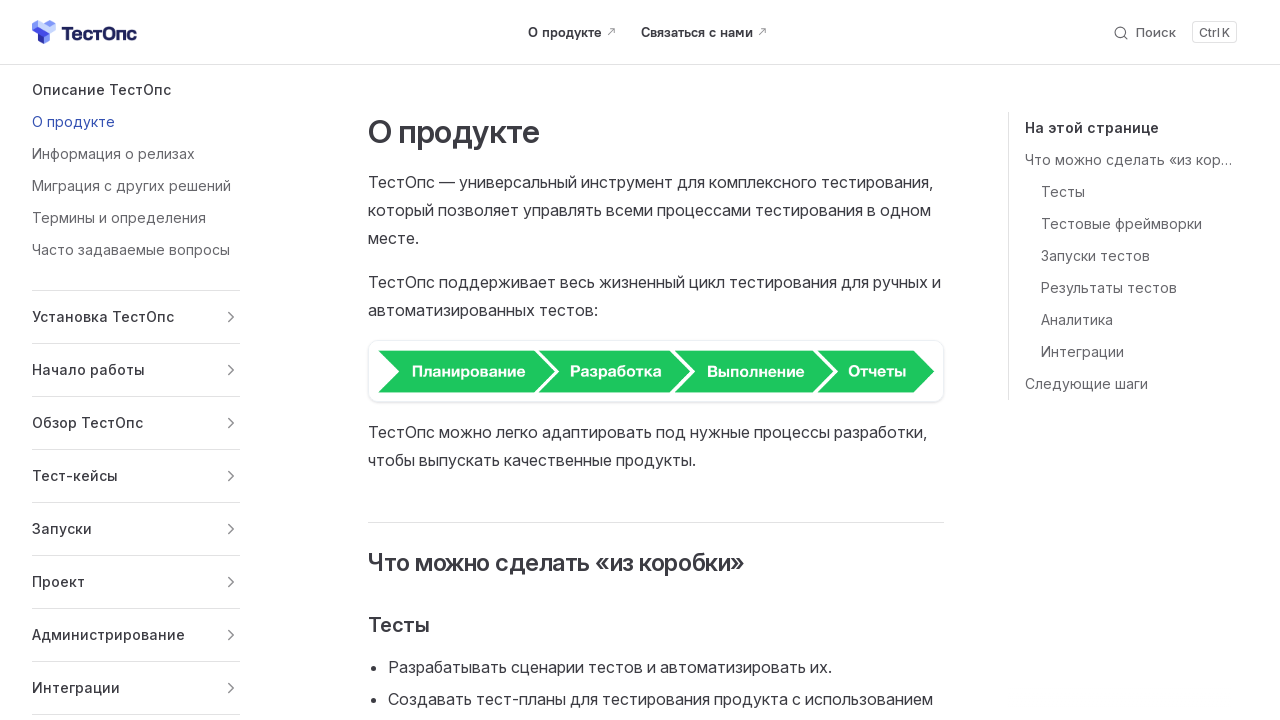

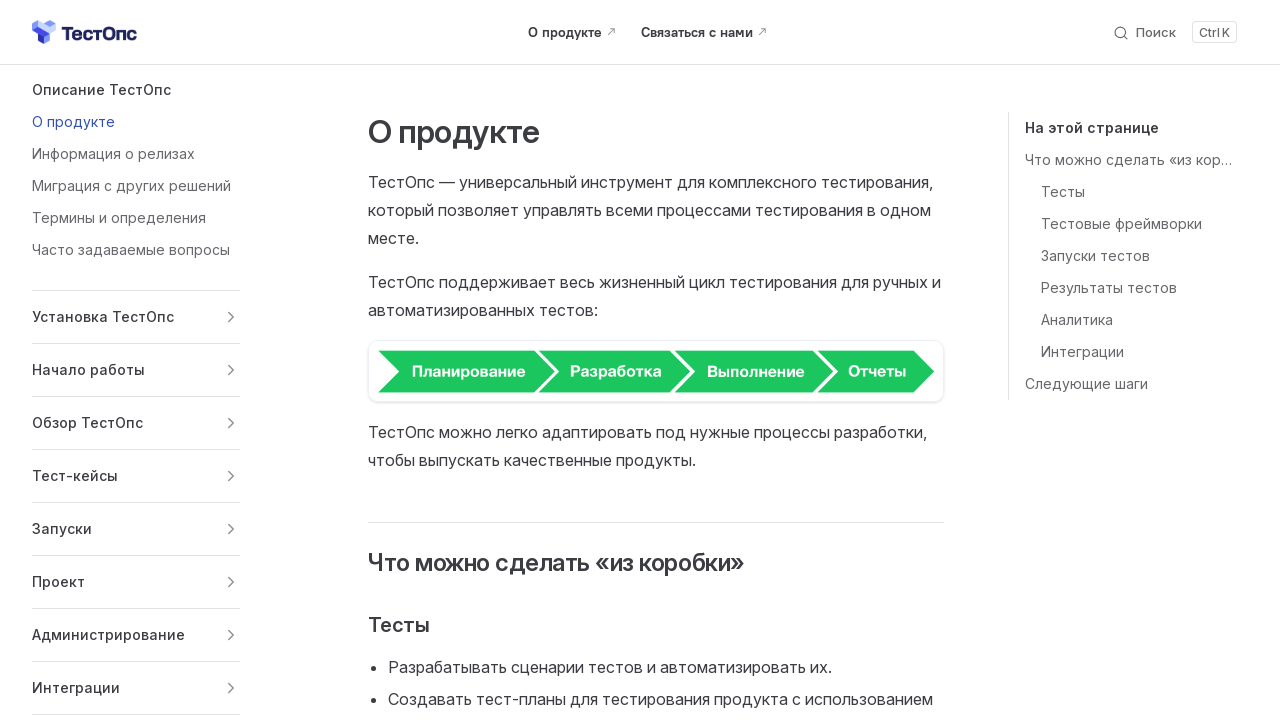